Tests that edits are cancelled when pressing Escape

Starting URL: https://demo.playwright.dev/todomvc

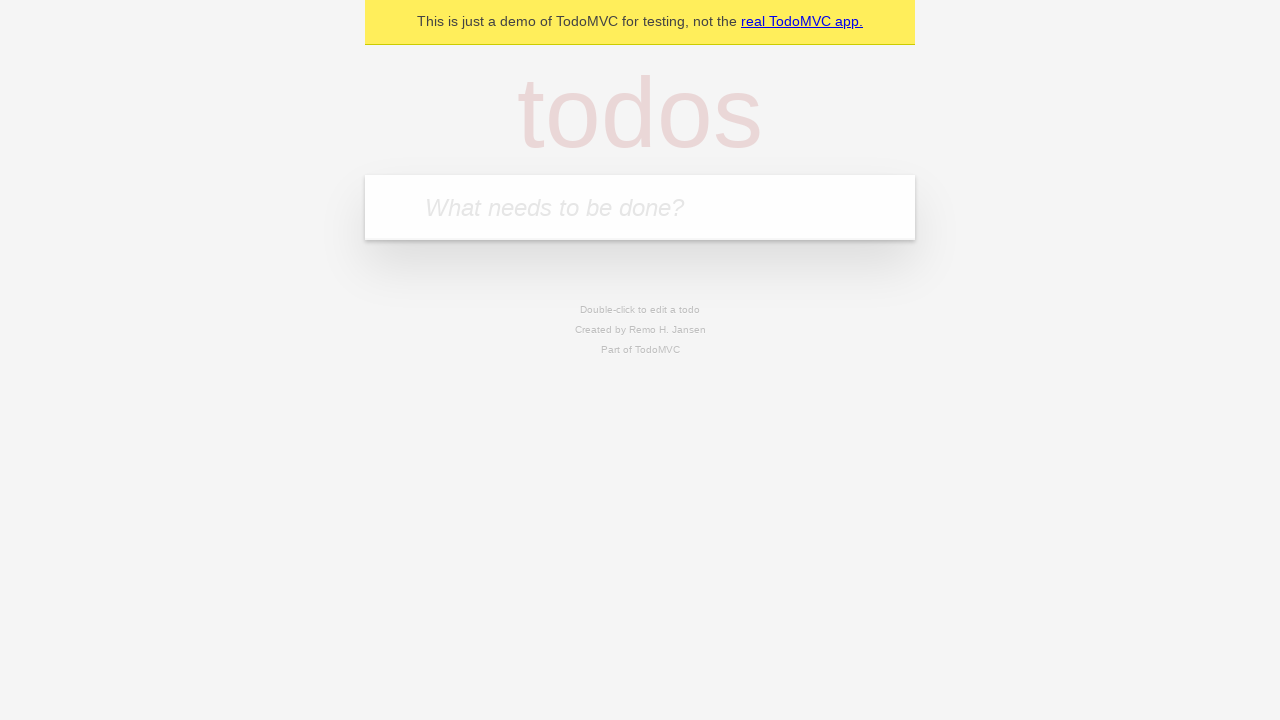

Filled todo input with 'buy some cheese' on internal:attr=[placeholder="What needs to be done?"i]
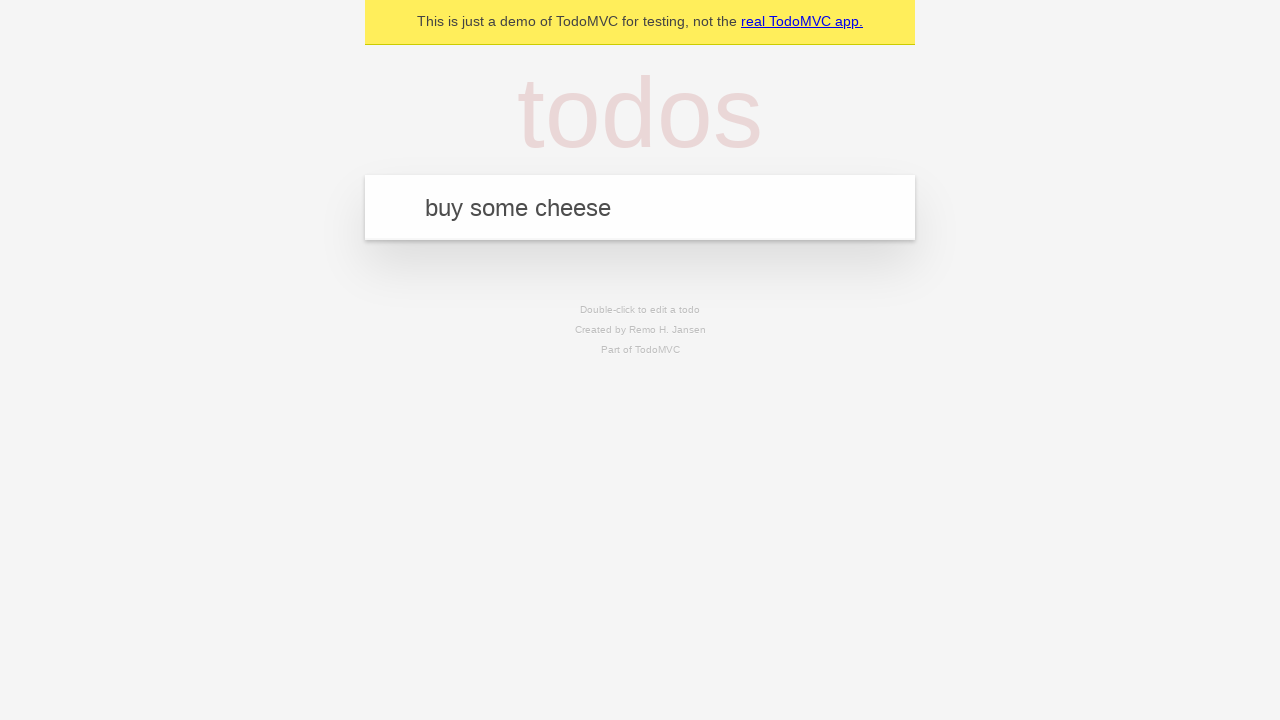

Pressed Enter to add first todo on internal:attr=[placeholder="What needs to be done?"i]
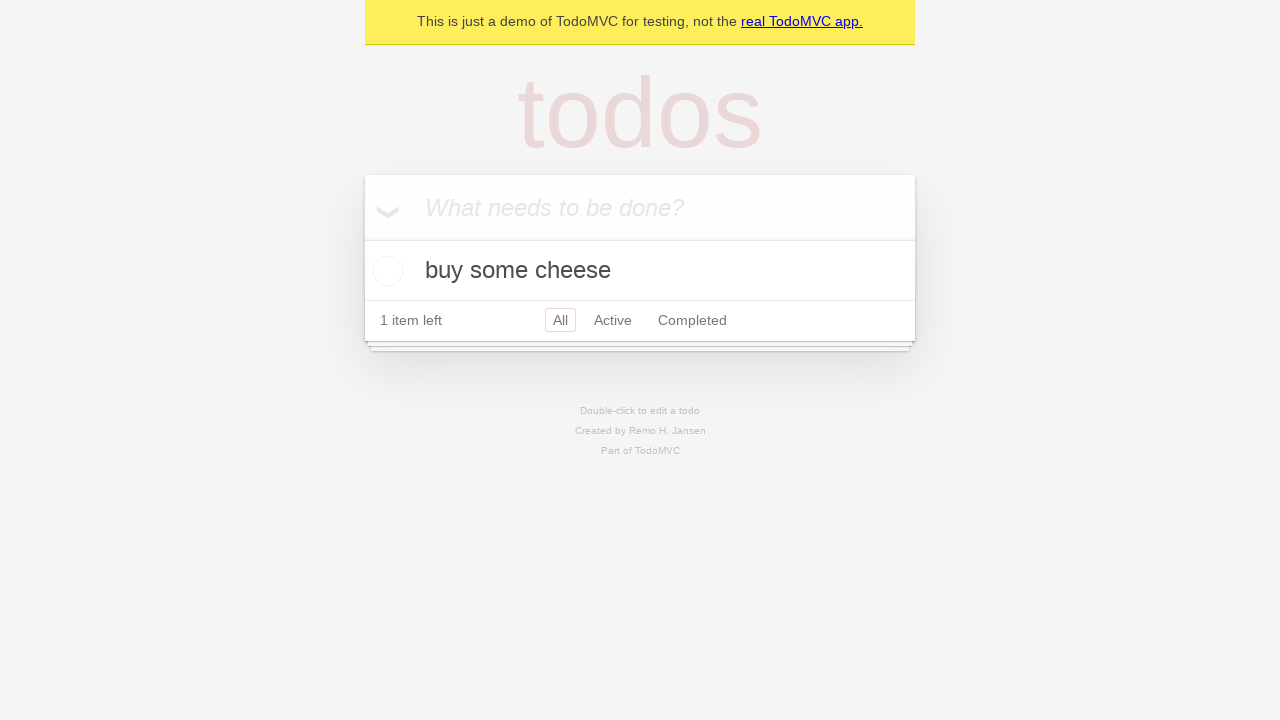

Filled todo input with 'feed the cat' on internal:attr=[placeholder="What needs to be done?"i]
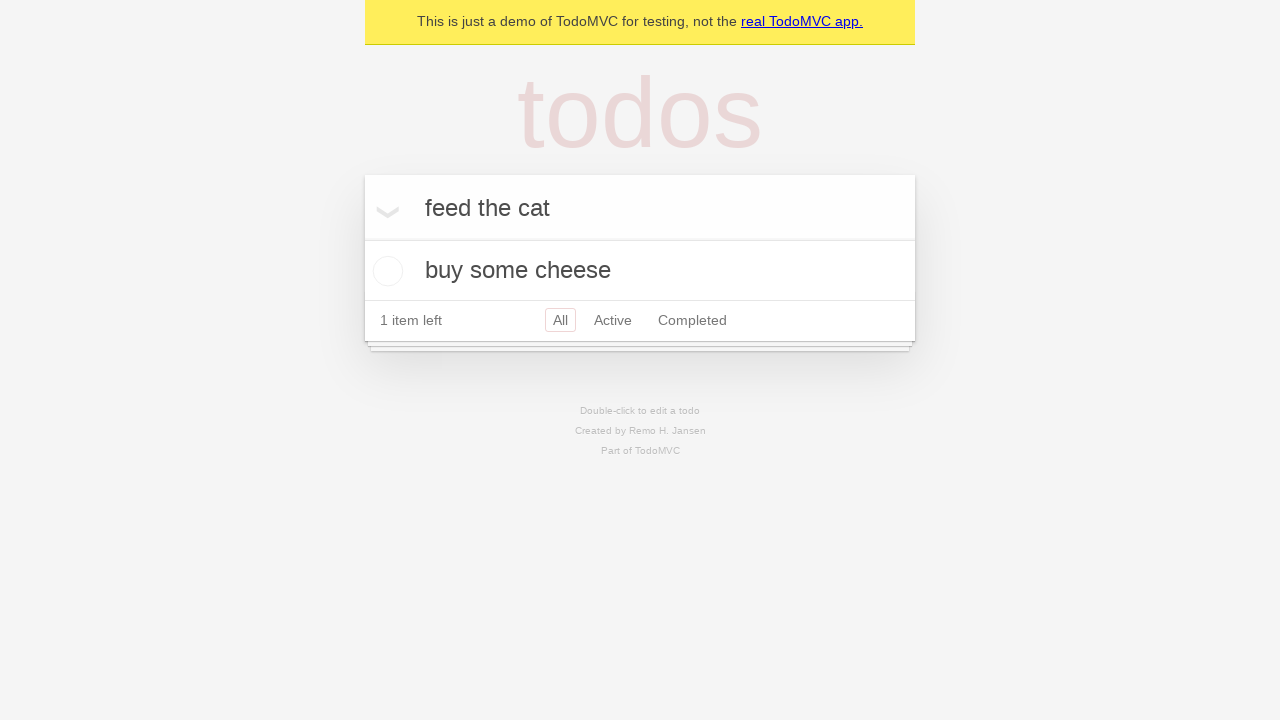

Pressed Enter to add second todo on internal:attr=[placeholder="What needs to be done?"i]
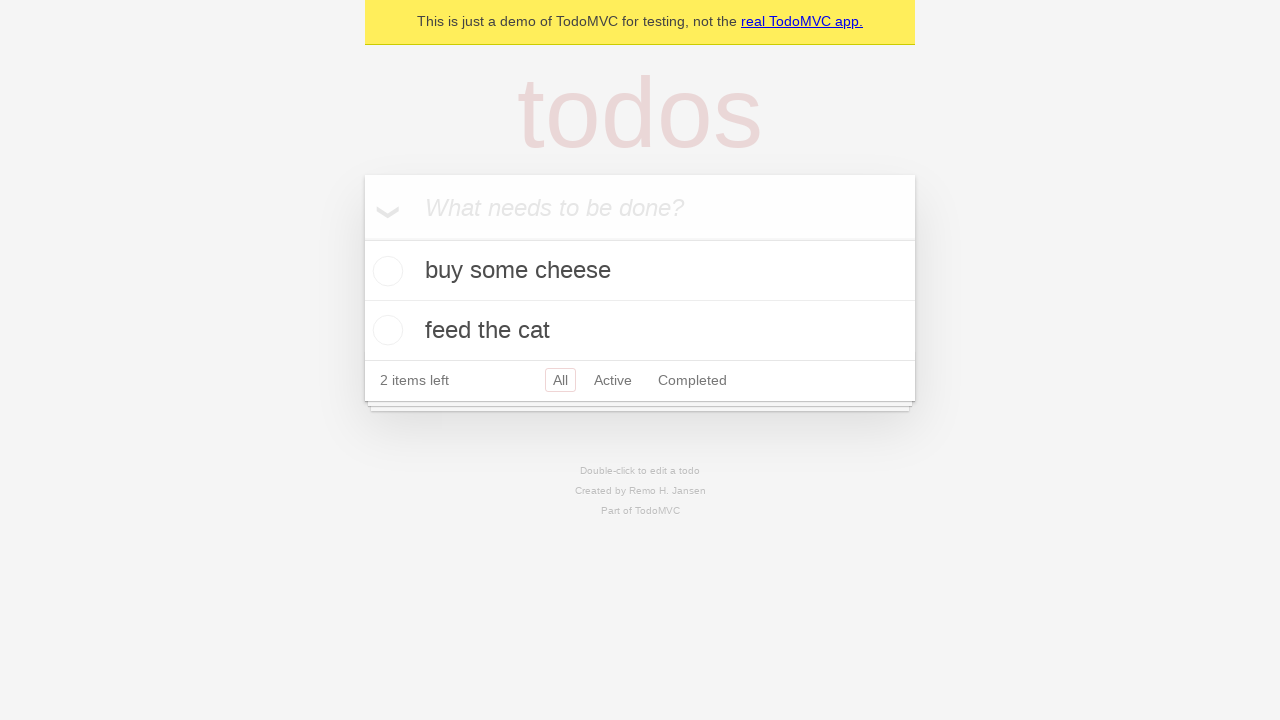

Filled todo input with 'book a doctors appointment' on internal:attr=[placeholder="What needs to be done?"i]
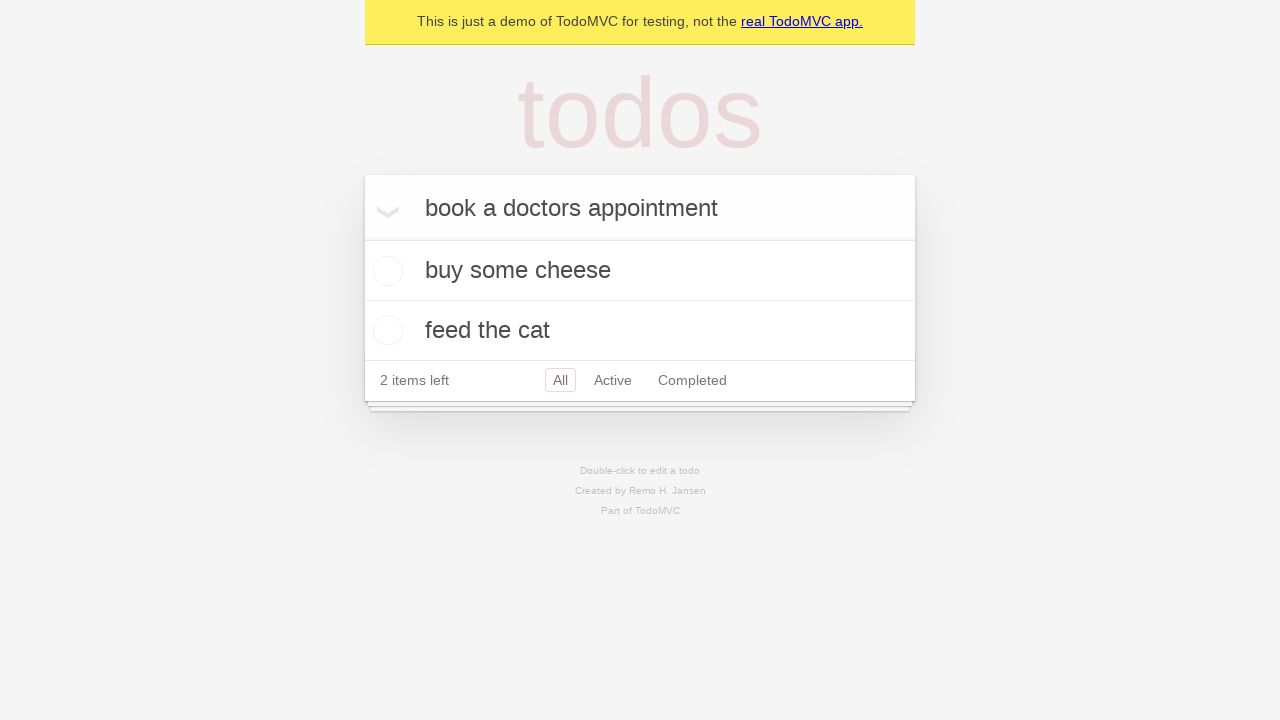

Pressed Enter to add third todo on internal:attr=[placeholder="What needs to be done?"i]
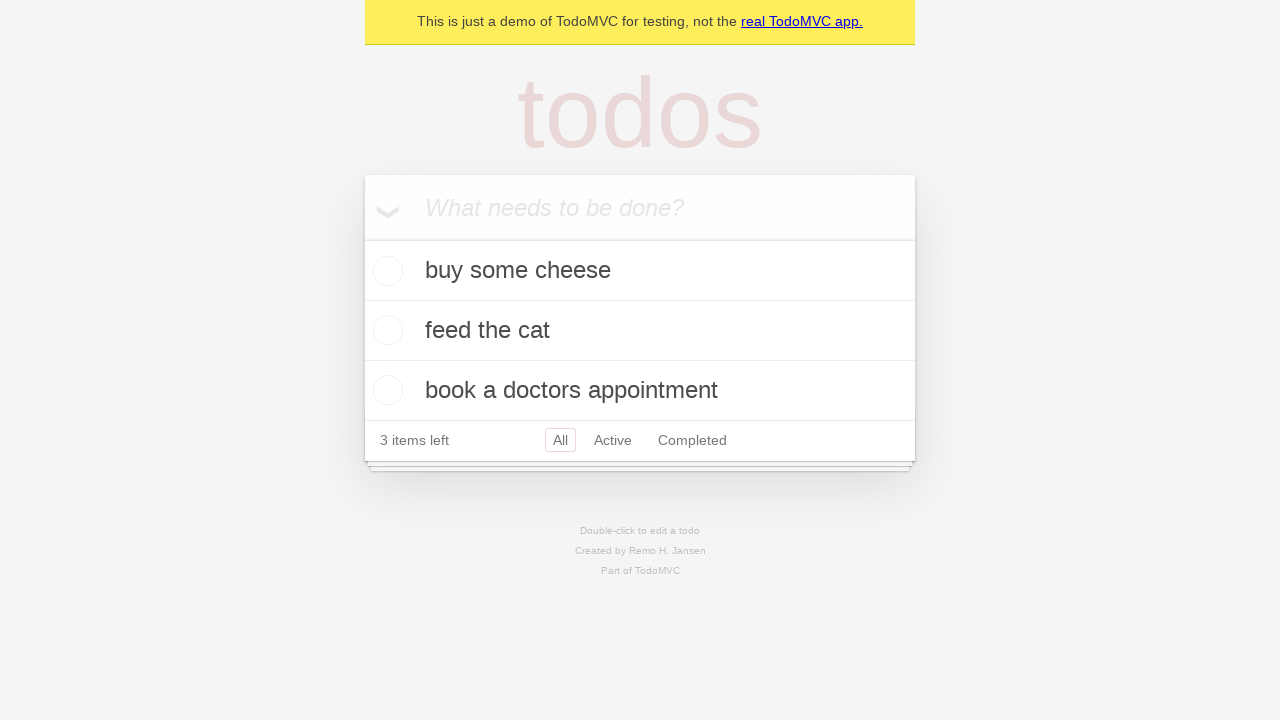

Waited for all three todos to appear
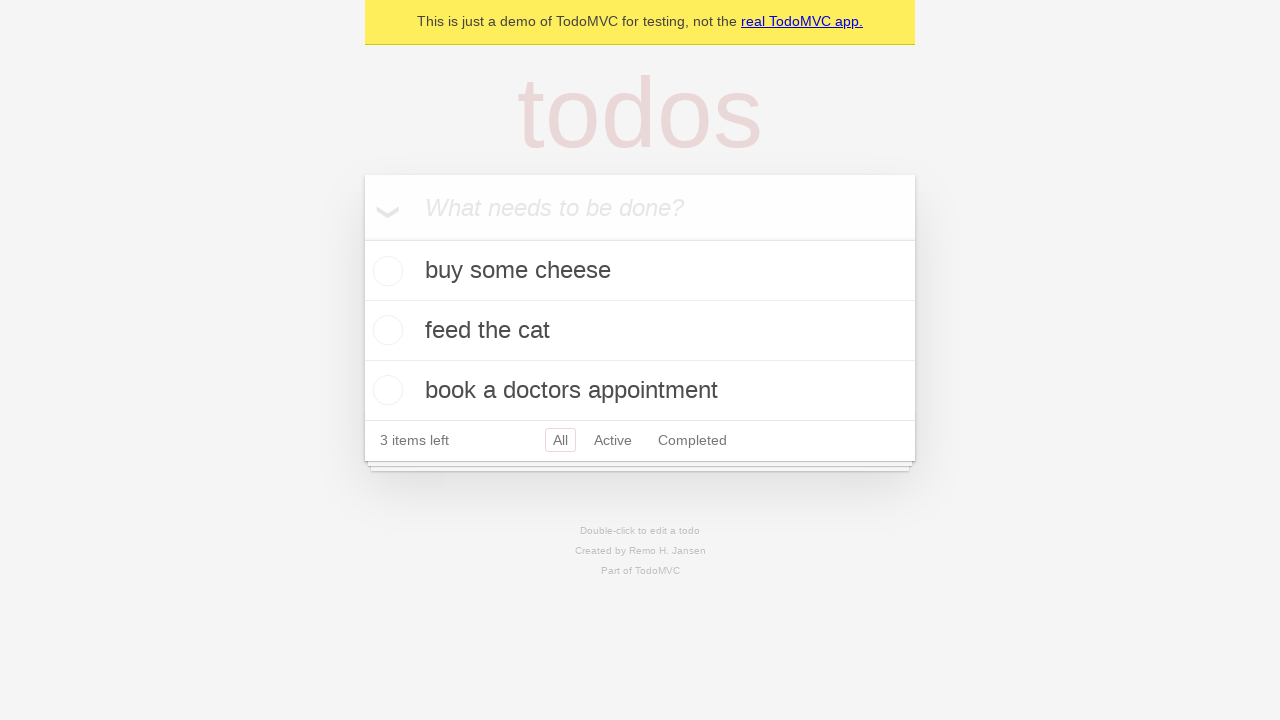

Double-clicked second todo to enter edit mode at (640, 331) on internal:testid=[data-testid="todo-item"s] >> nth=1
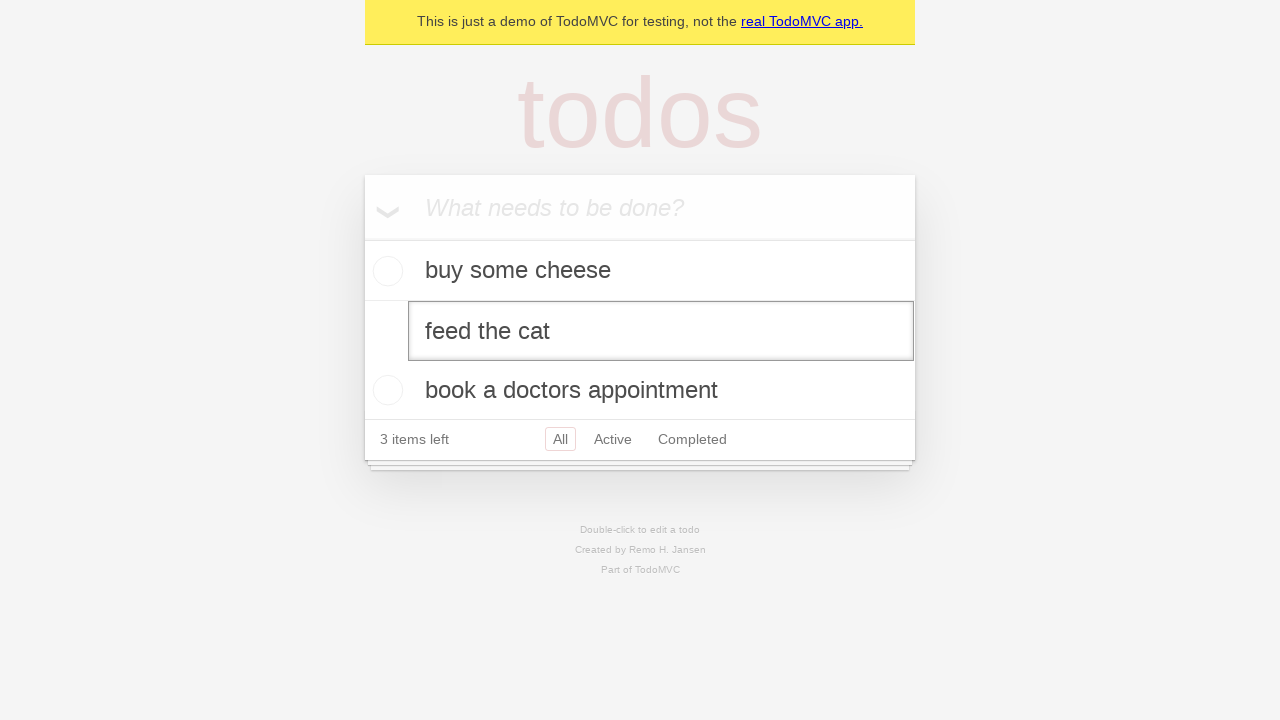

Filled edit field with 'buy some sausages' on internal:testid=[data-testid="todo-item"s] >> nth=1 >> internal:role=textbox[nam
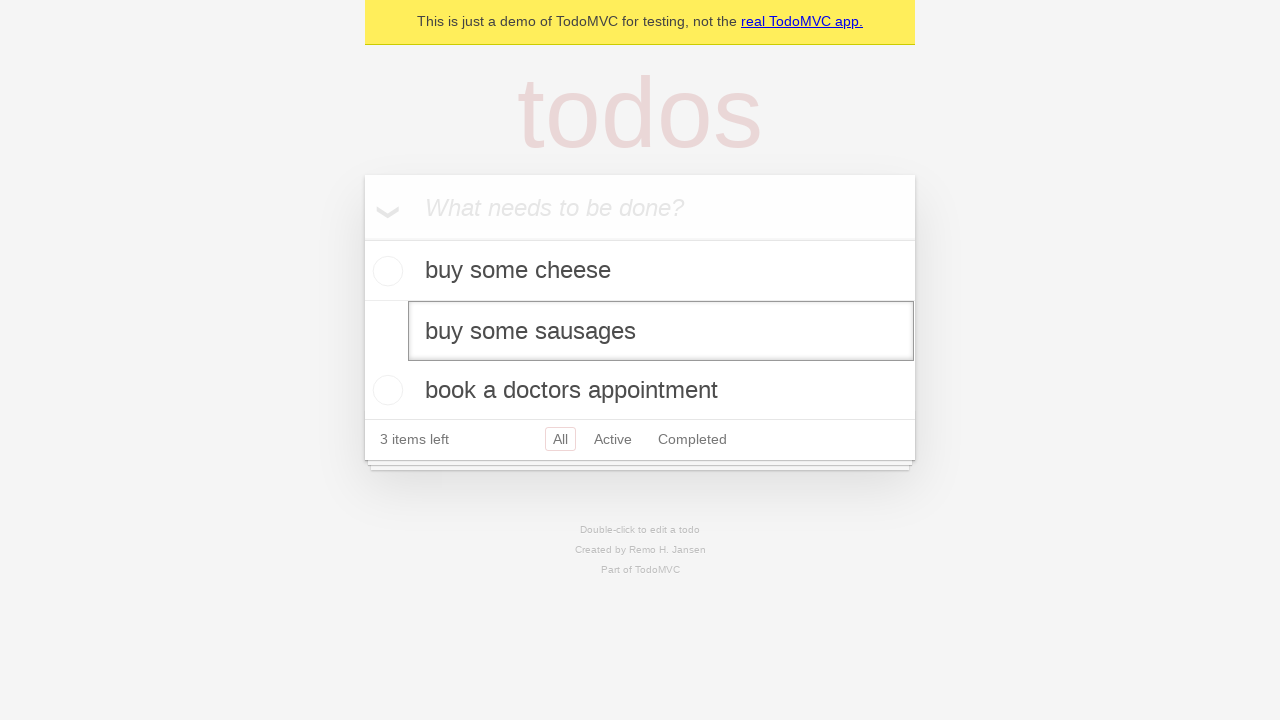

Pressed Escape to cancel the edit on internal:testid=[data-testid="todo-item"s] >> nth=1 >> internal:role=textbox[nam
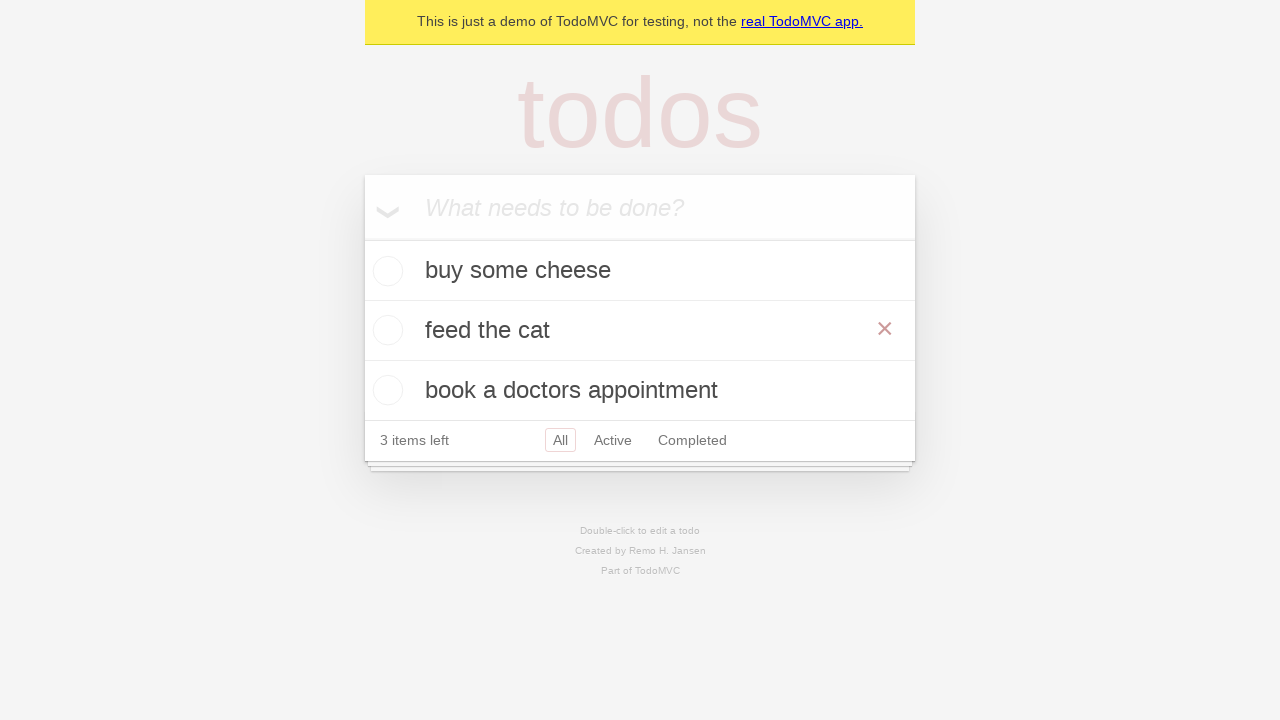

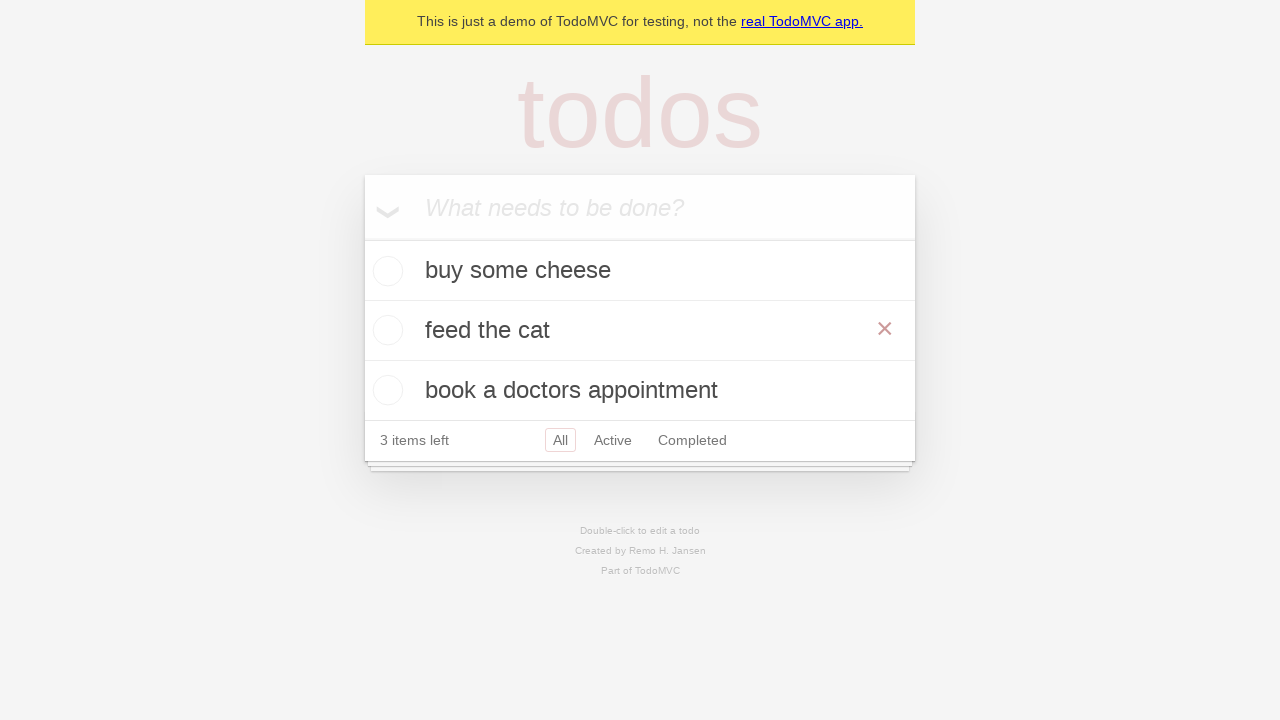